Tests multi-select dropdown functionality by selecting/deselecting options, verifying dropdown properties, and manipulating even/odd number selections

Starting URL: http://automationbykrishna.com/

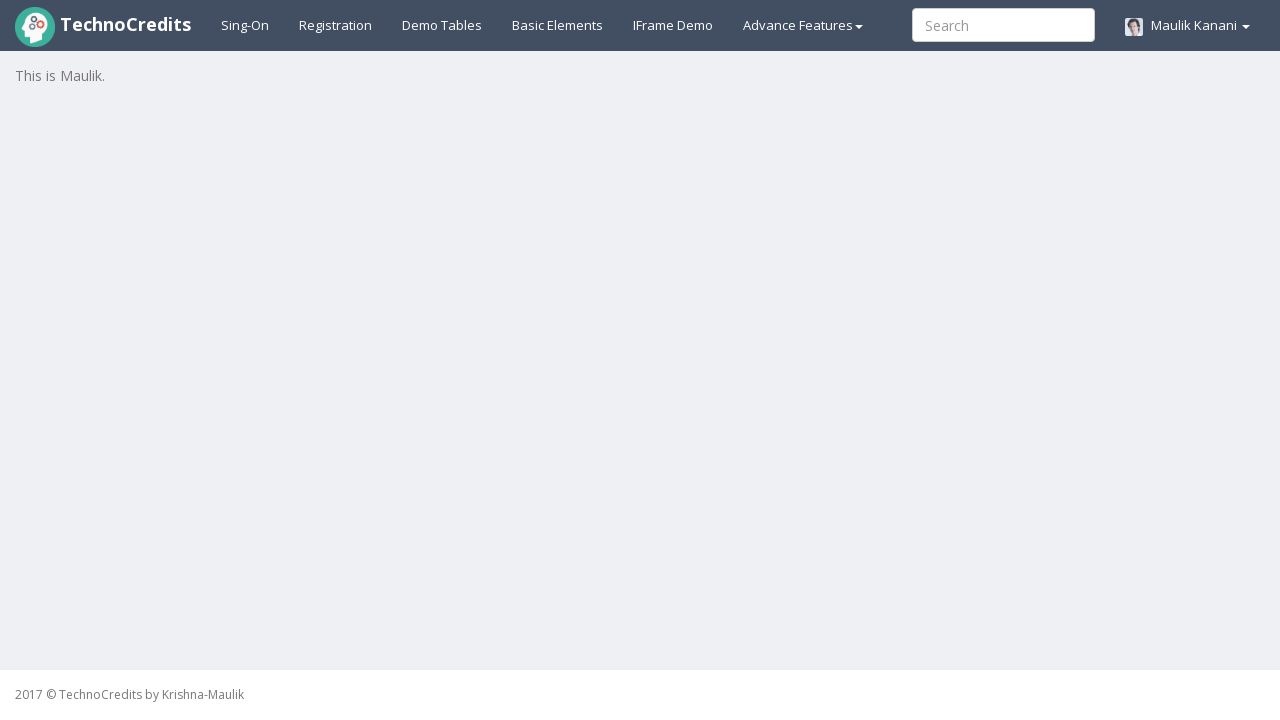

Clicked on Basic Elements menu item at (558, 25) on xpath=//div[@class='collapse navbar-collapse']/ul[1]/li[4]/a
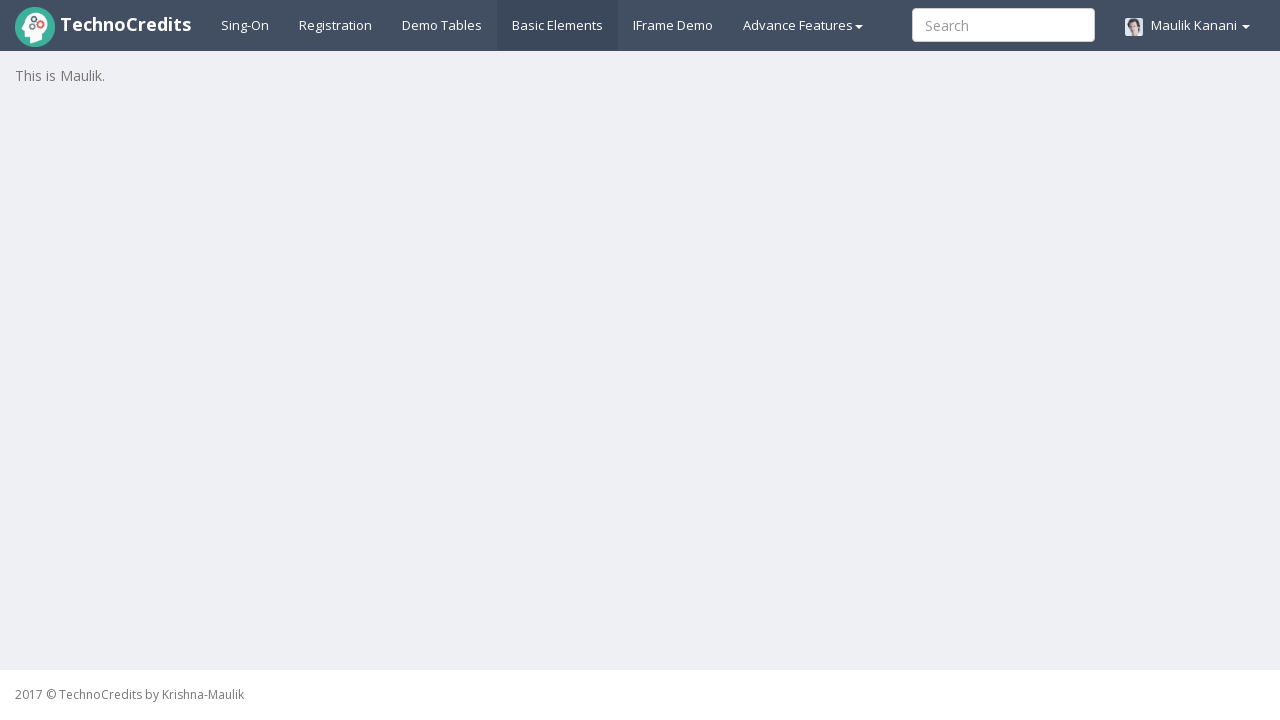

Waited for page to load (2000ms)
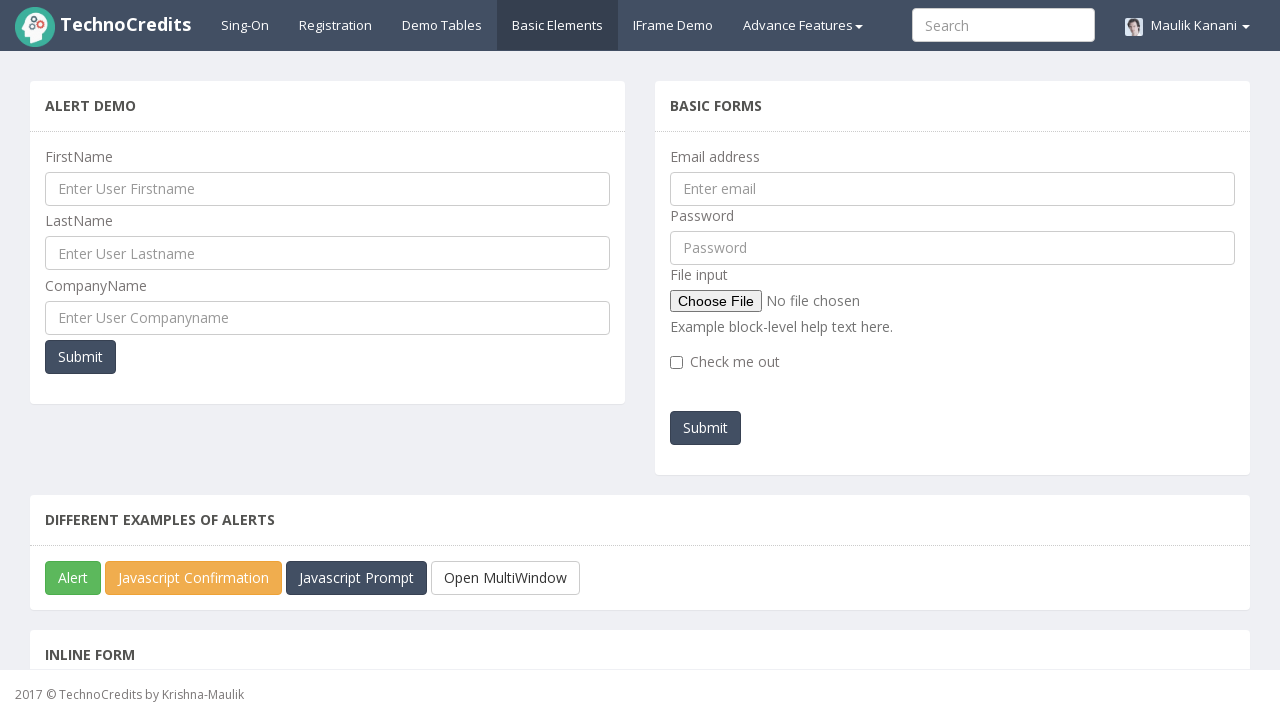

Scrolled to multi-select dropdown element
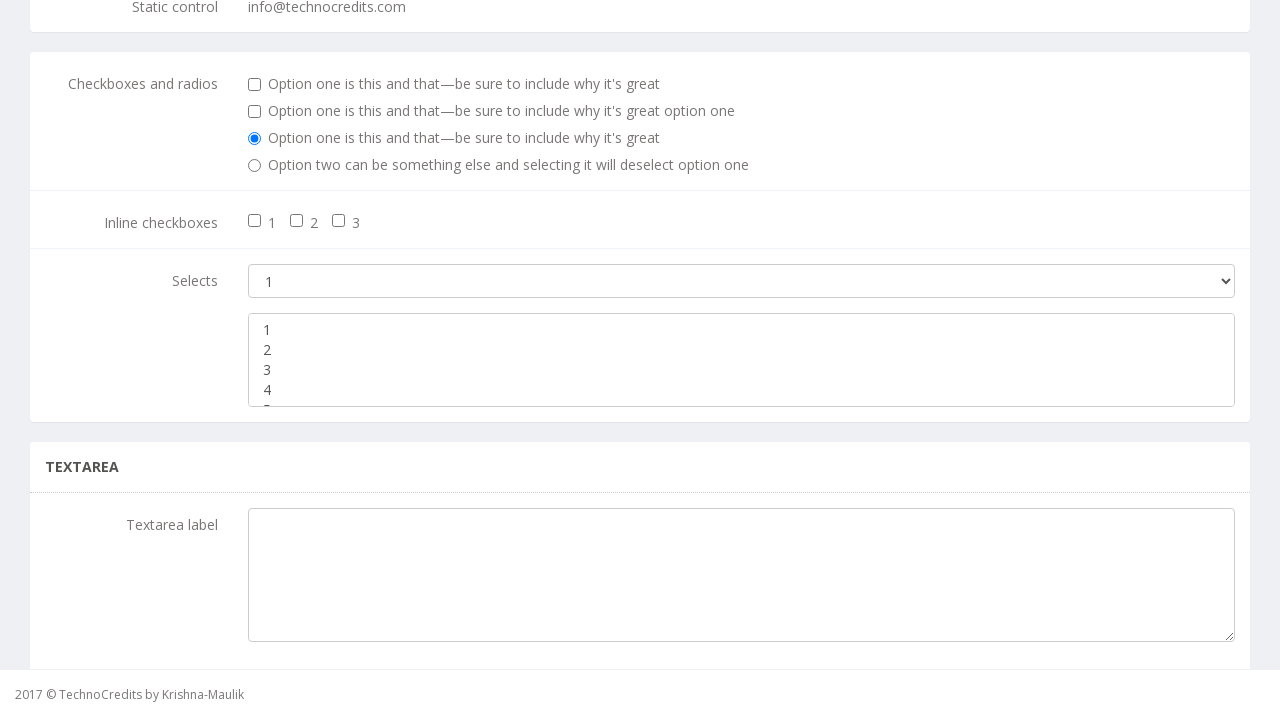

Retrieved all 5 options from dropdown
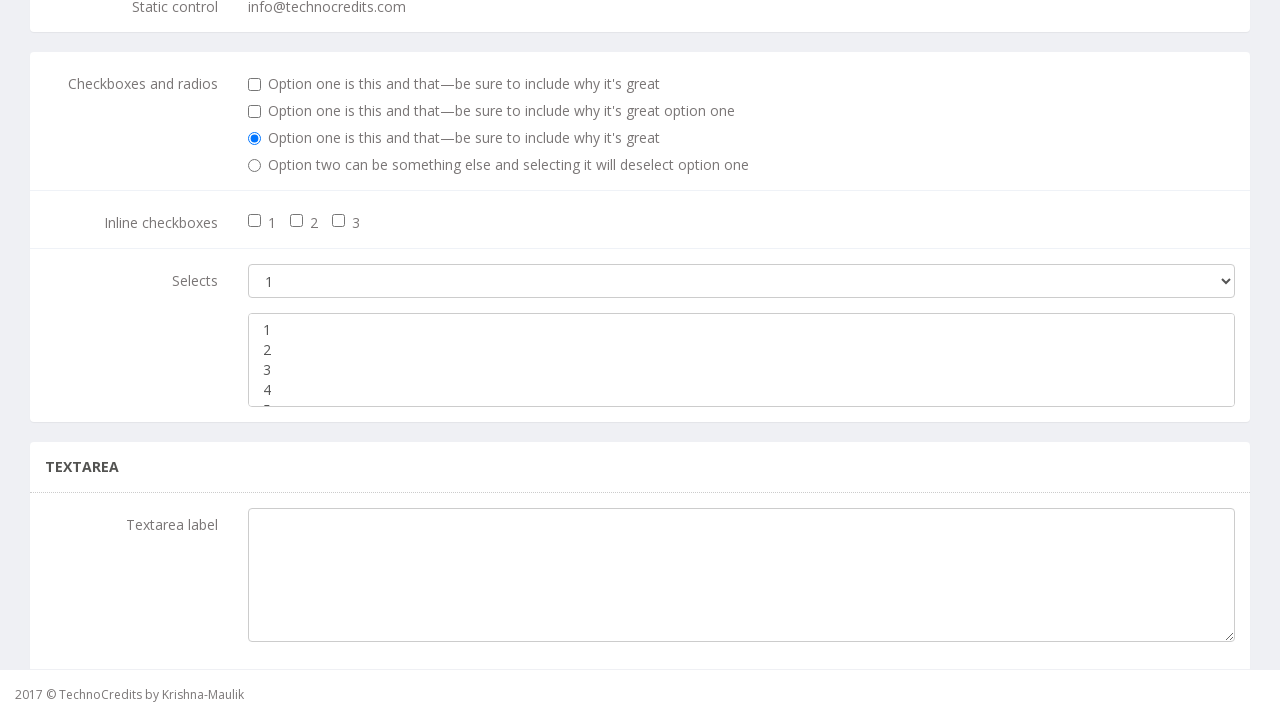

Selected even number option: 2 on xpath=//div[@class='wrapper']/section/div[5]//section[2]//select[2]
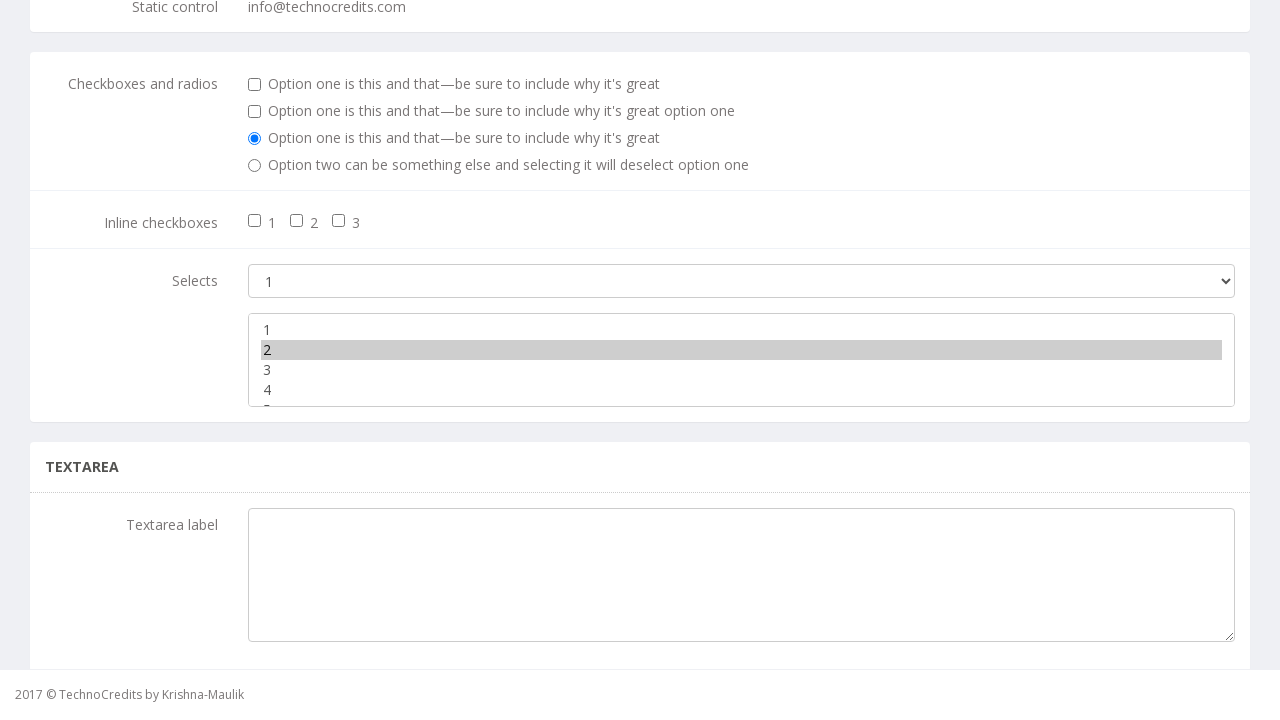

Waited for selection to register (500ms)
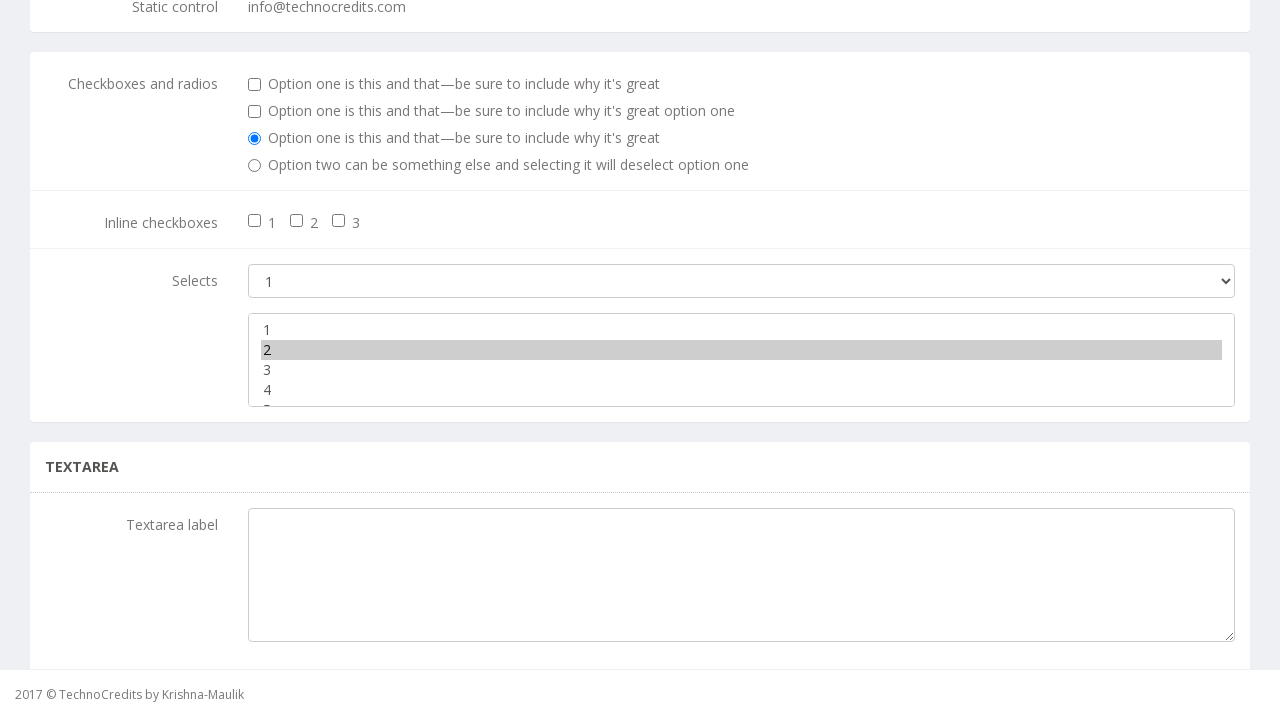

Selected even number option: 4 on xpath=//div[@class='wrapper']/section/div[5]//section[2]//select[2]
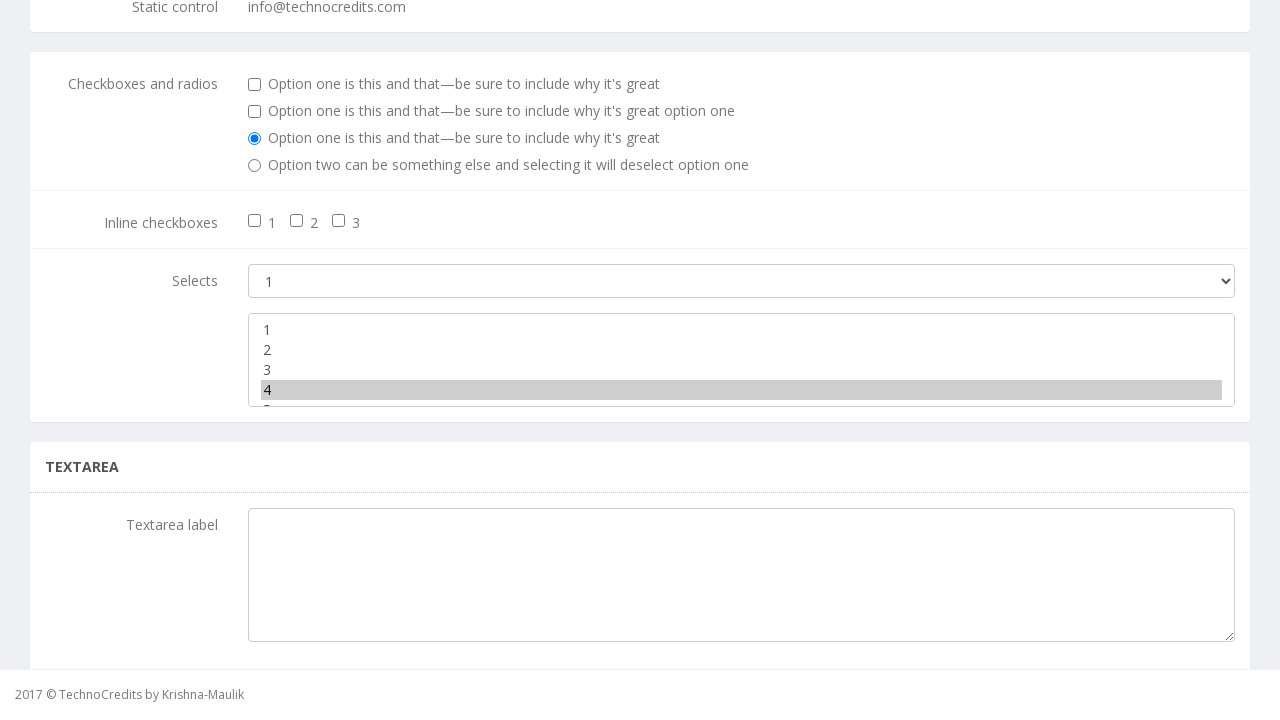

Waited for selection to register (500ms)
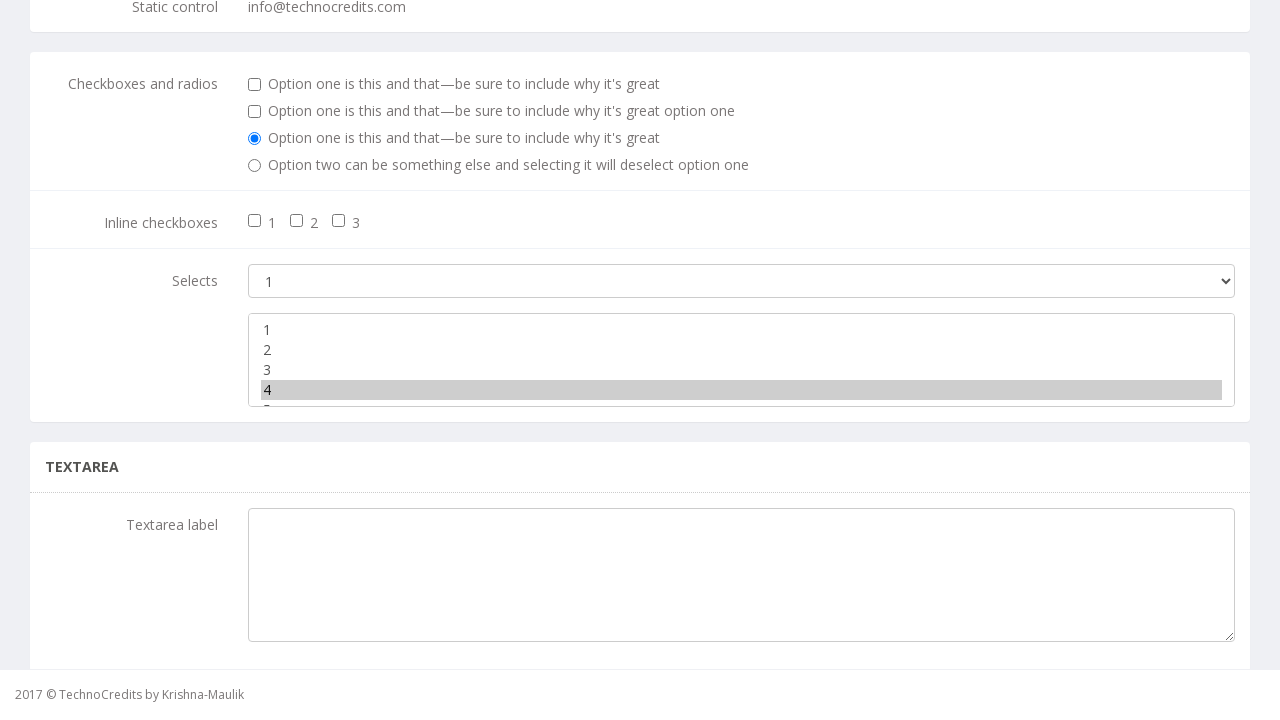

Retrieved first selected option: 4
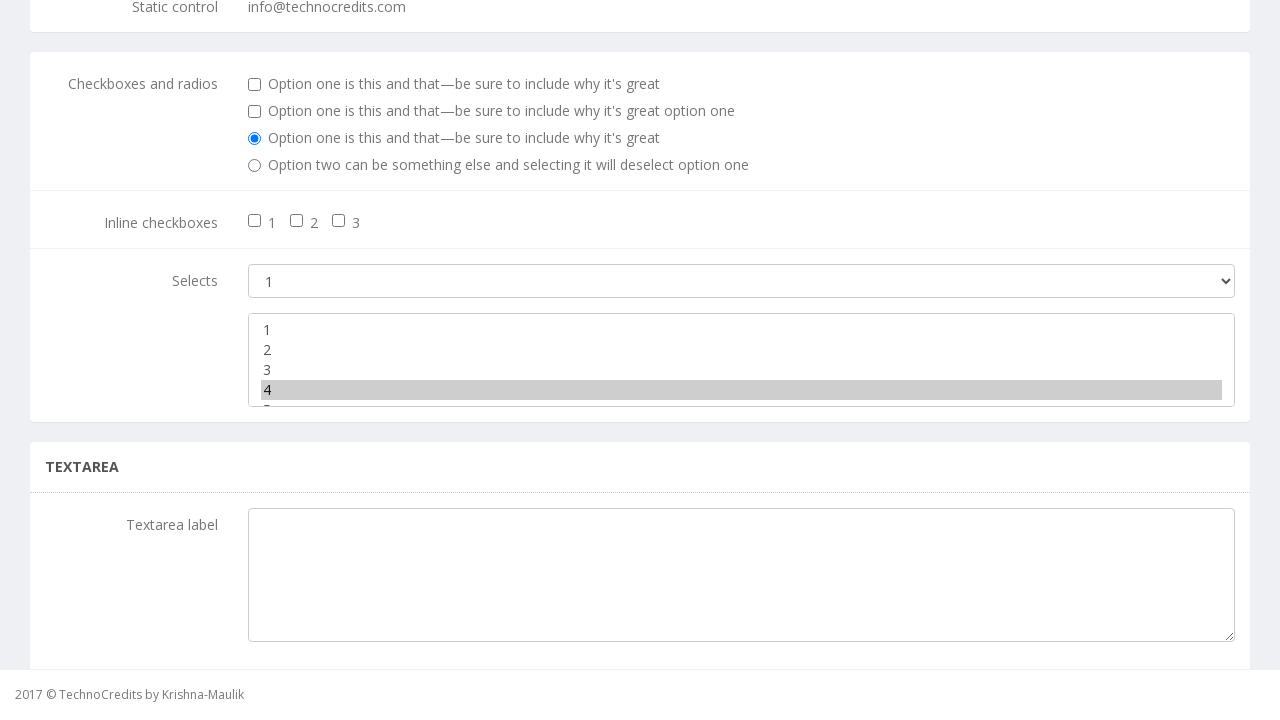

Deselected first selected option: 4
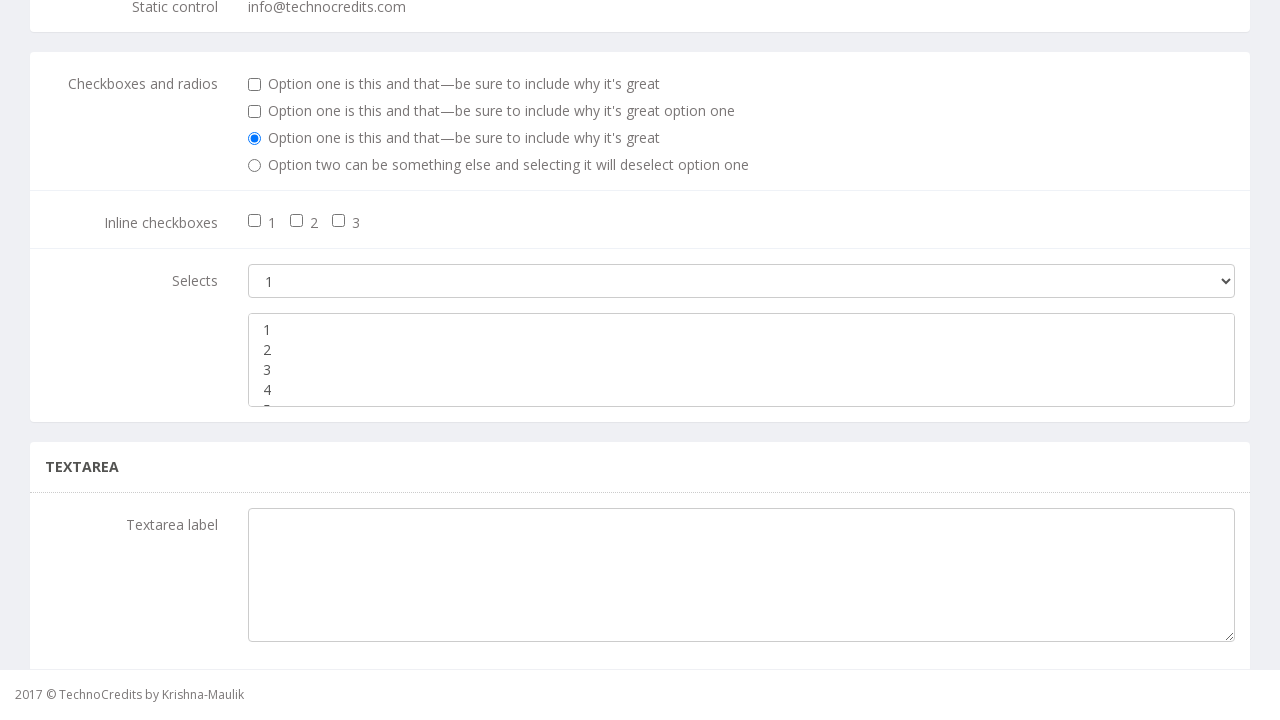

Waited before toggling all selections (1000ms)
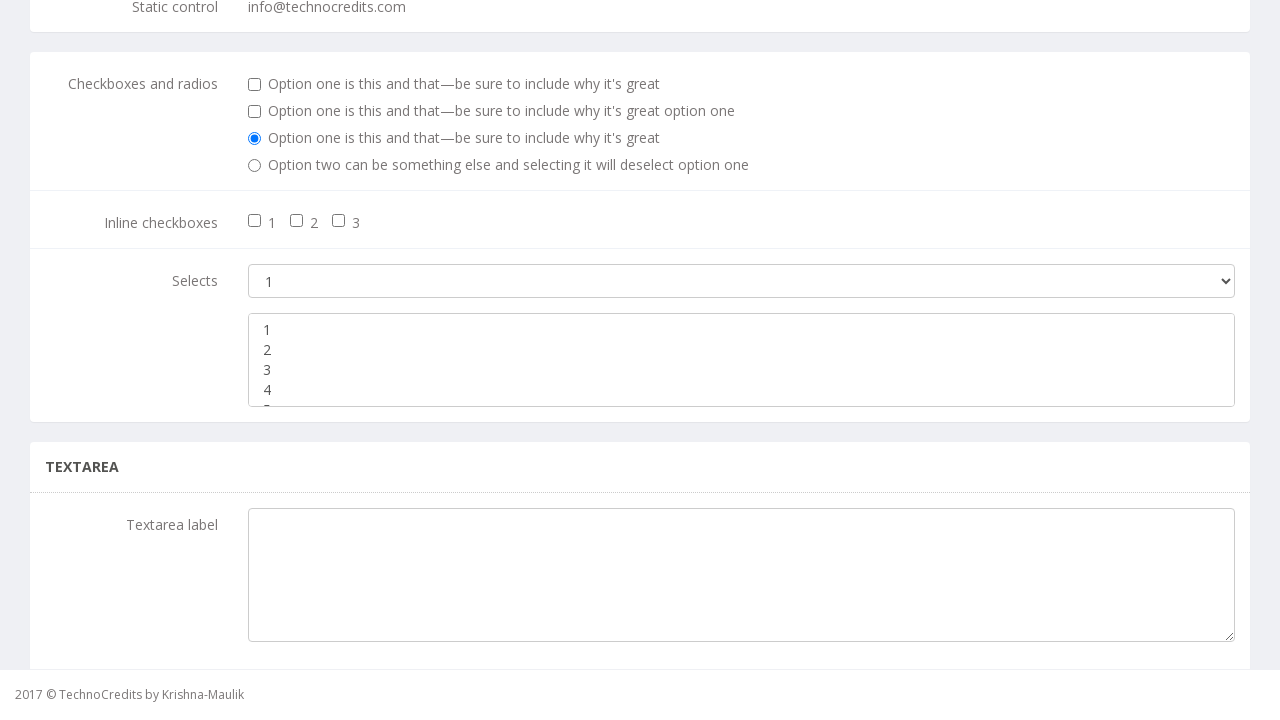

Toggled all option selections (deselected become selected, selected become deselected)
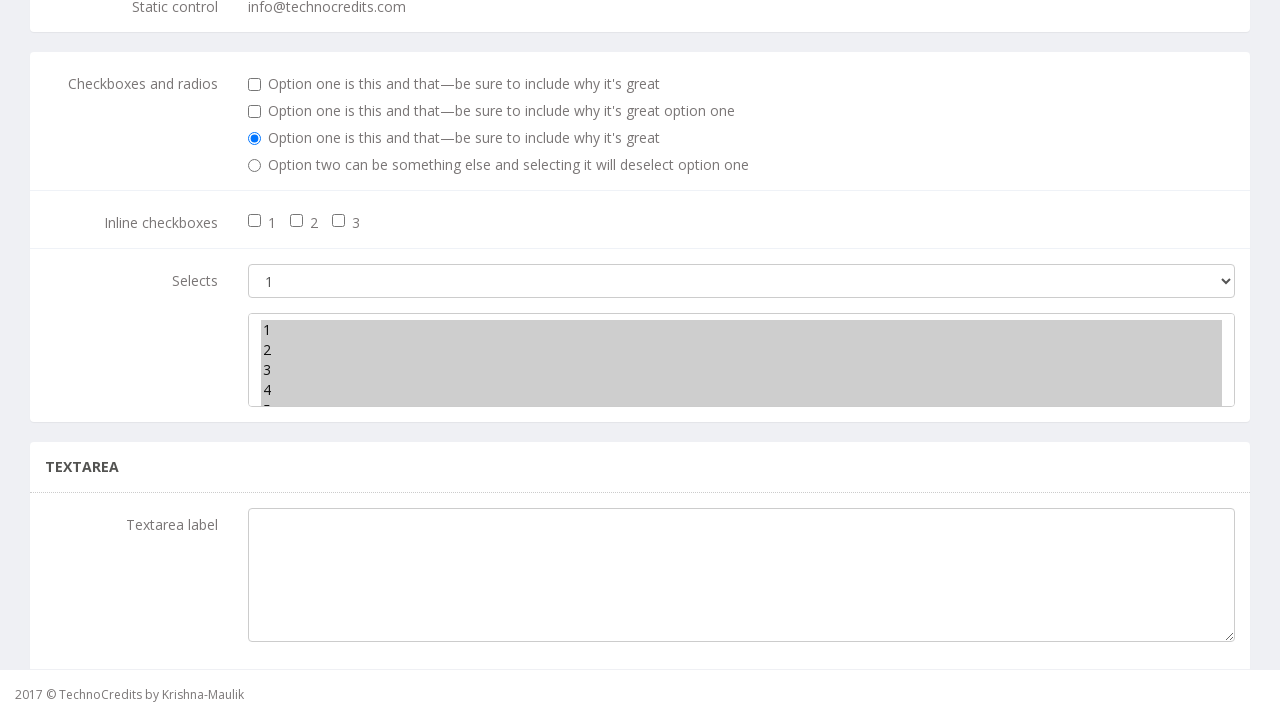

Retrieved final selected options: ['1', '2', '3', '4', '5']
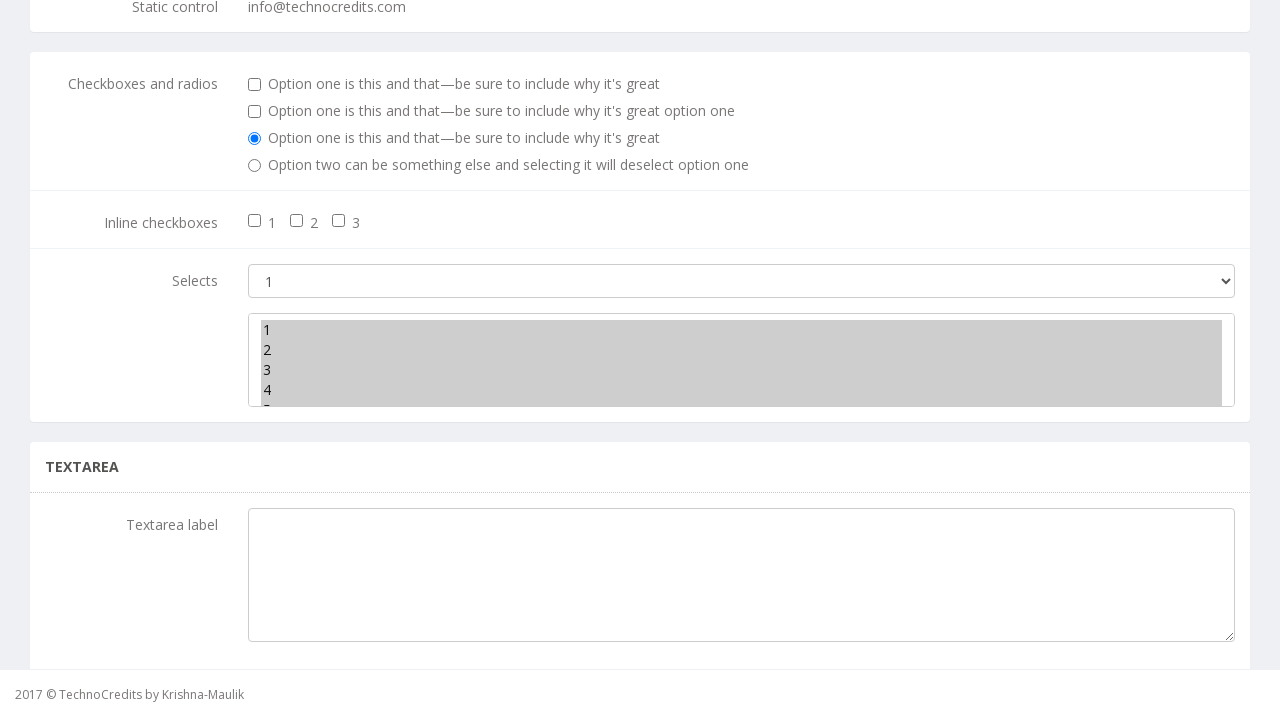

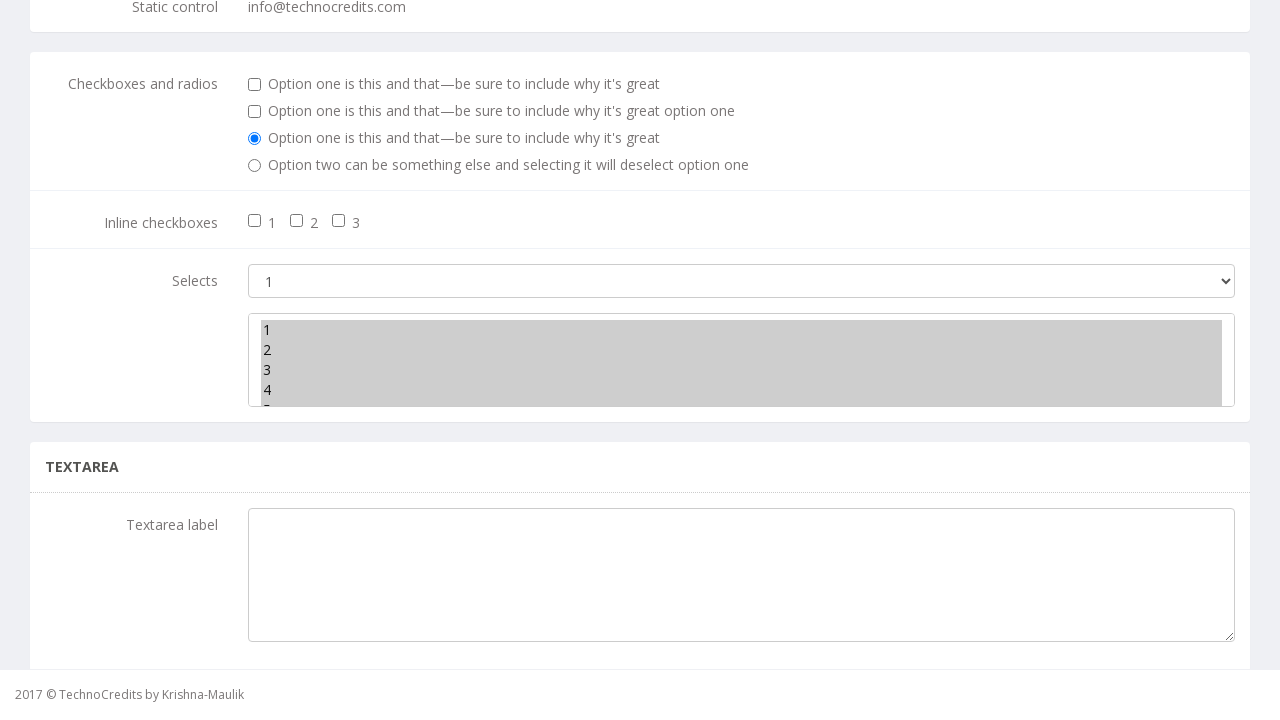